Tests the menu widget by hovering over menu items to reveal nested submenus

Starting URL: https://demoqa.com/menu

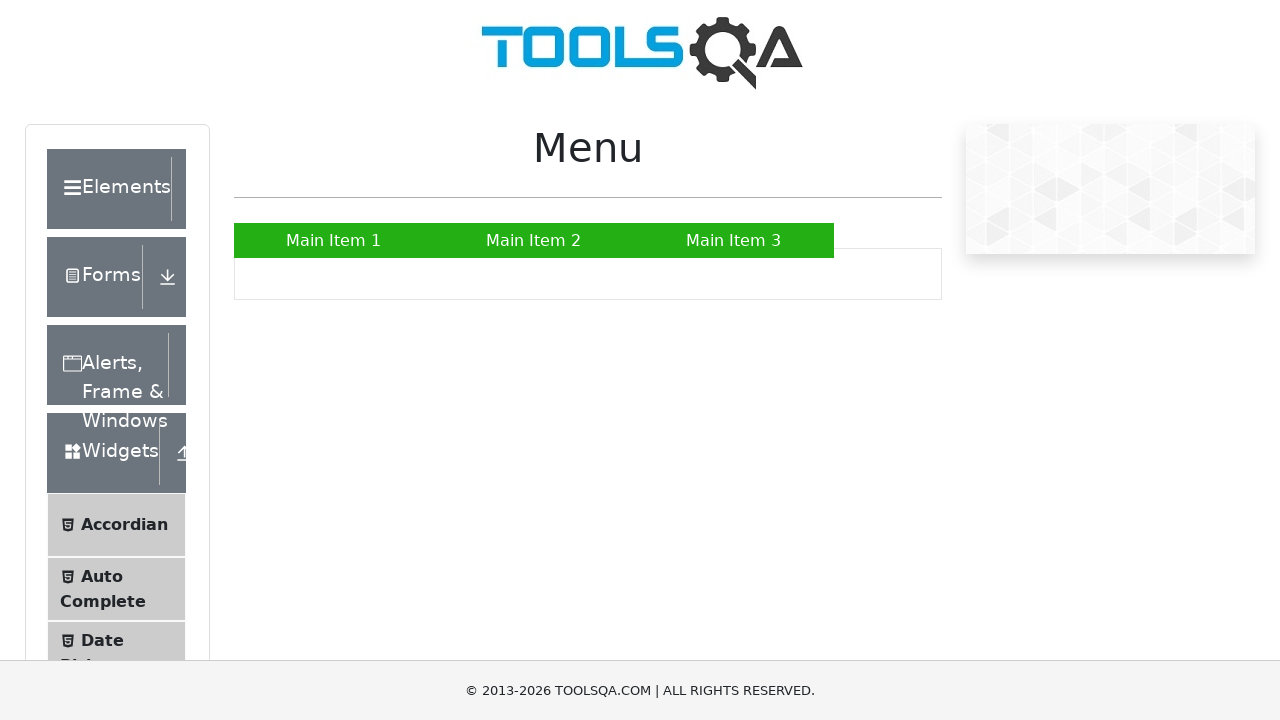

Scrolled Main Item 2 into view
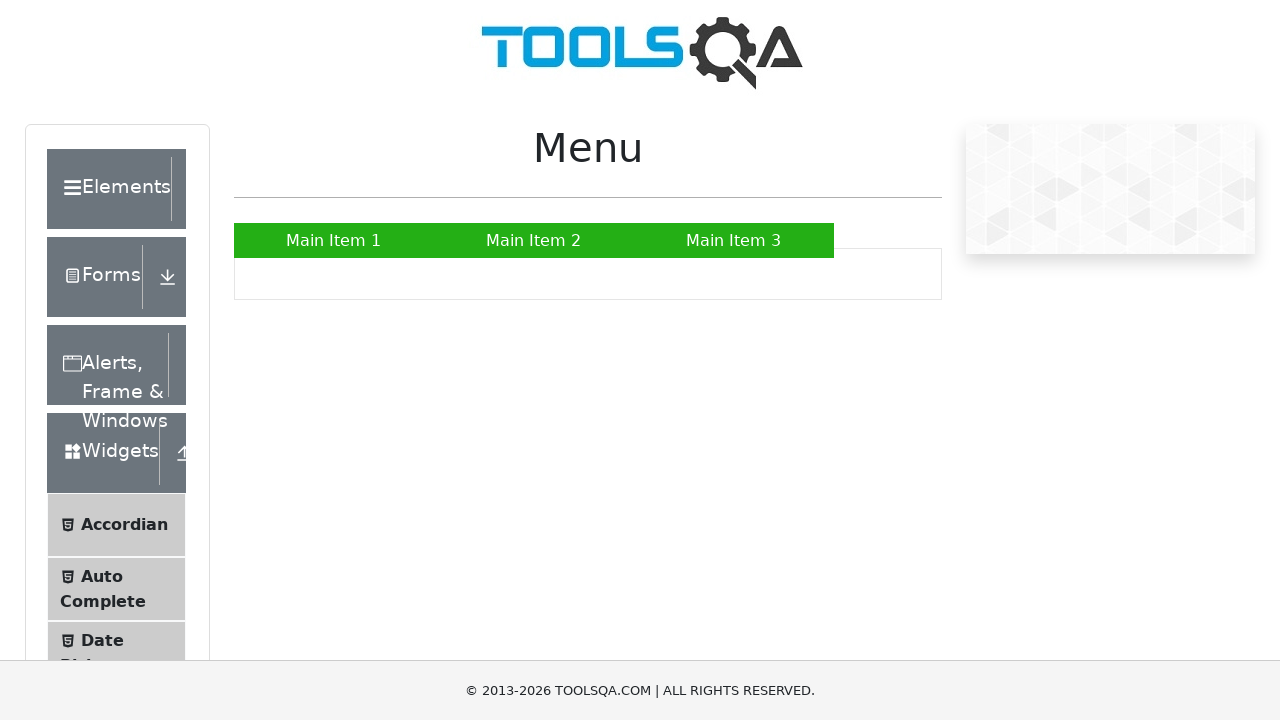

Hovered over Main Item 2 to reveal submenu at (534, 240) on xpath=//a[.="Main Item 2"]
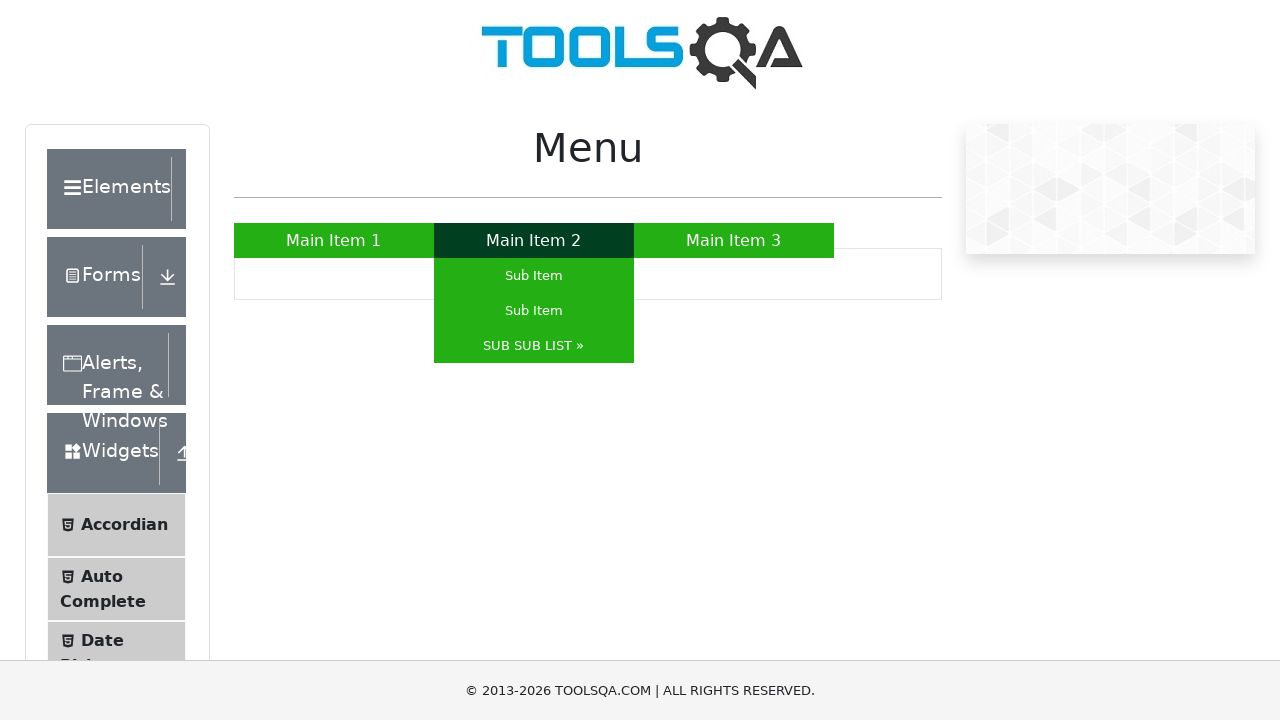

Hovered over SUB SUB LIST to reveal nested submenu at (534, 346) on xpath=//a[.="SUB SUB LIST »"]
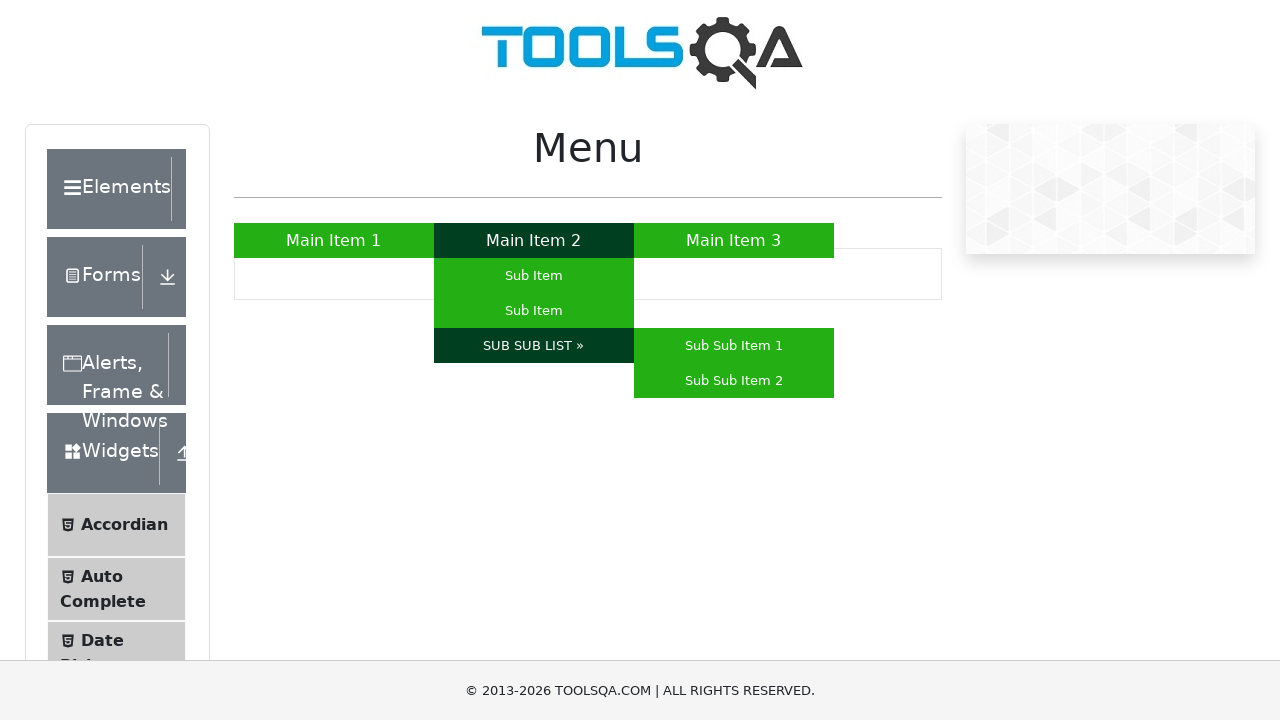

Hovered over Sub Sub Item 2 at (734, 380) on xpath=//a[.="Sub Sub Item 2"]
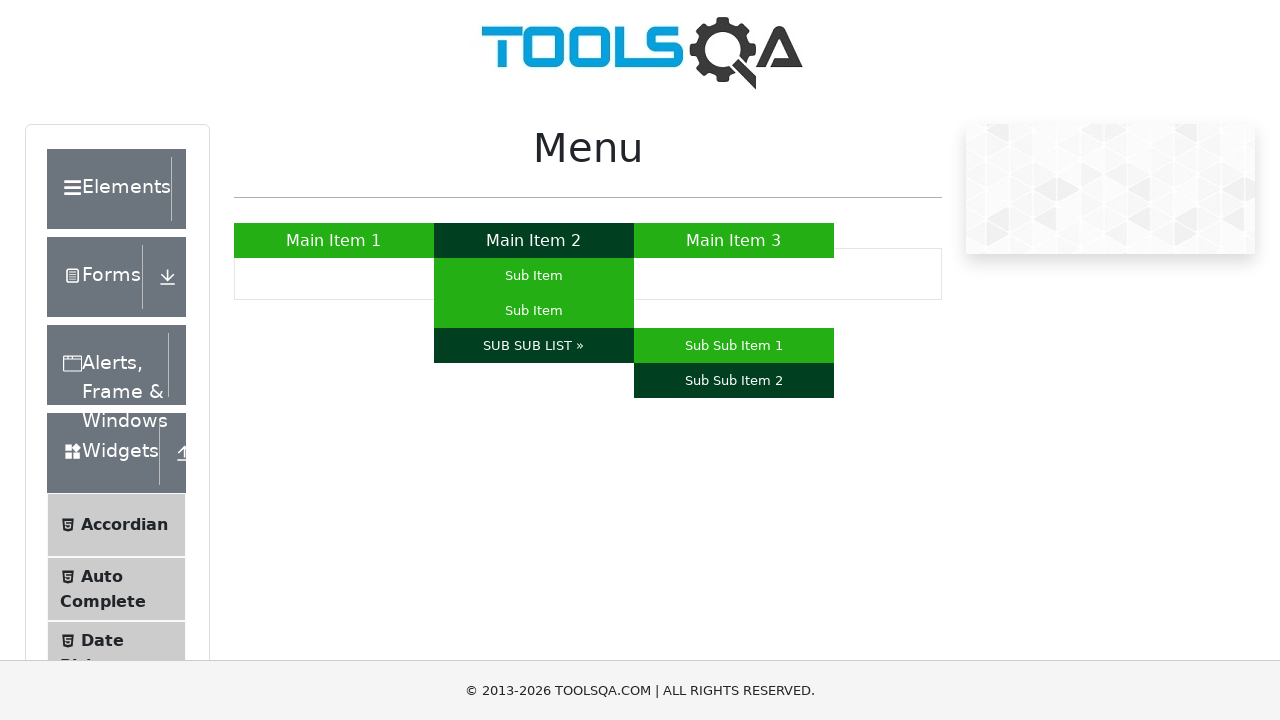

Verified Sub Sub Item 2 is visible
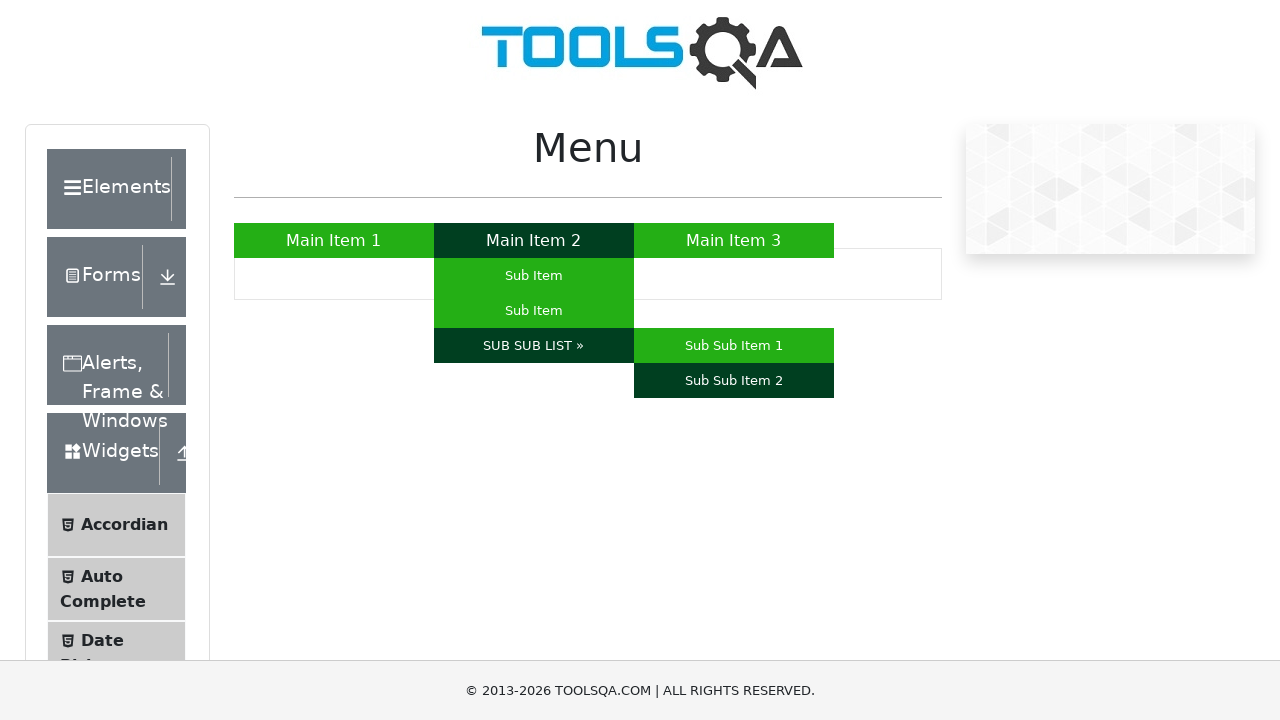

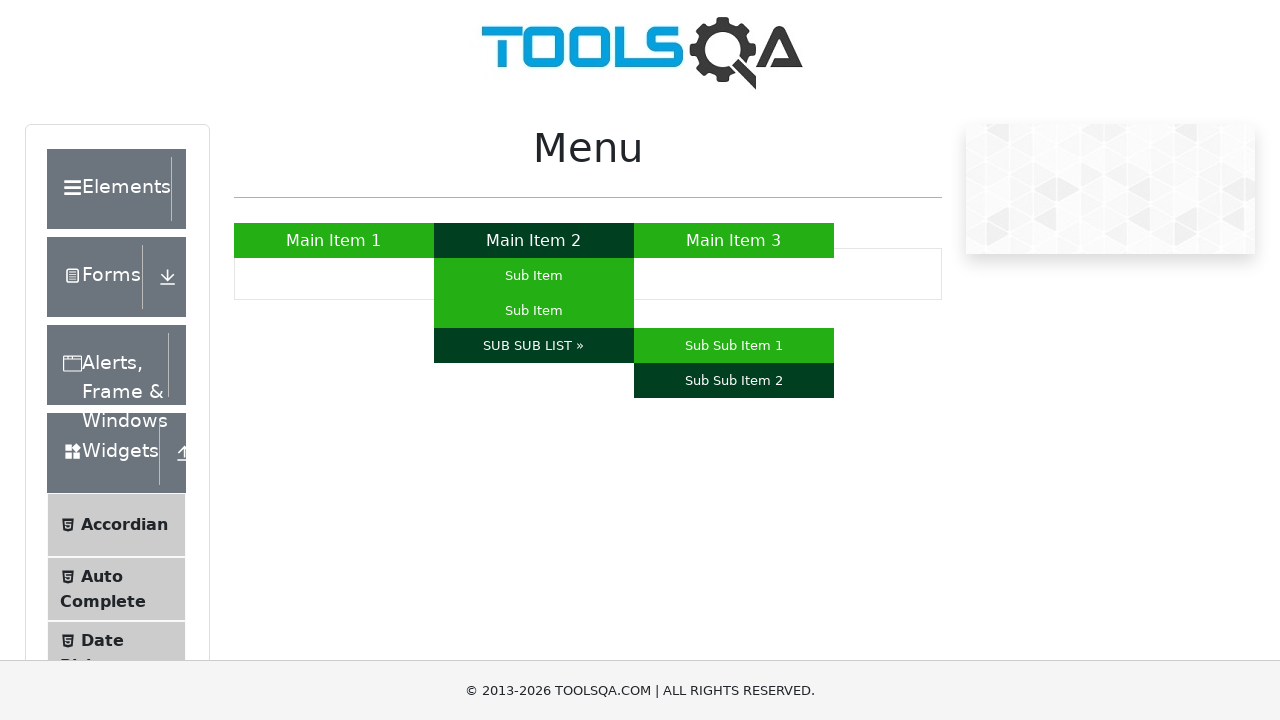